Navigates to Python.org homepage and verifies that event information is displayed in the event widget

Starting URL: https://www.python.org

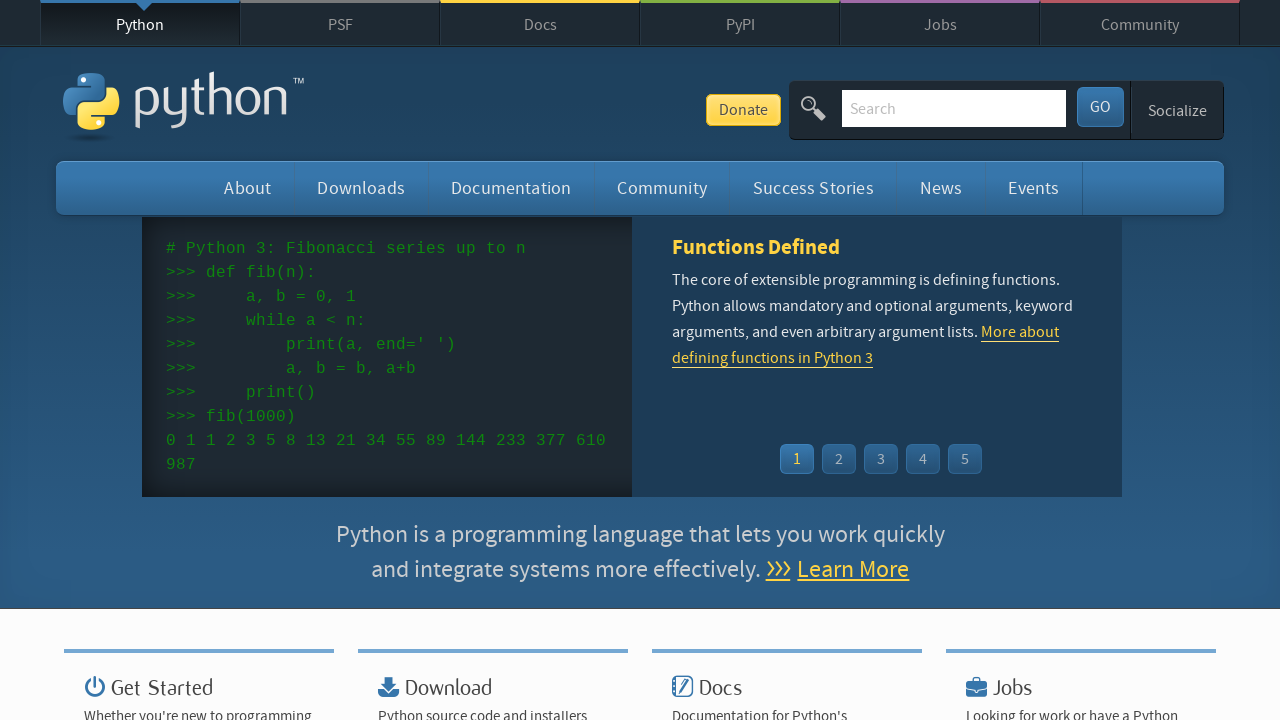

Navigated to Python.org homepage
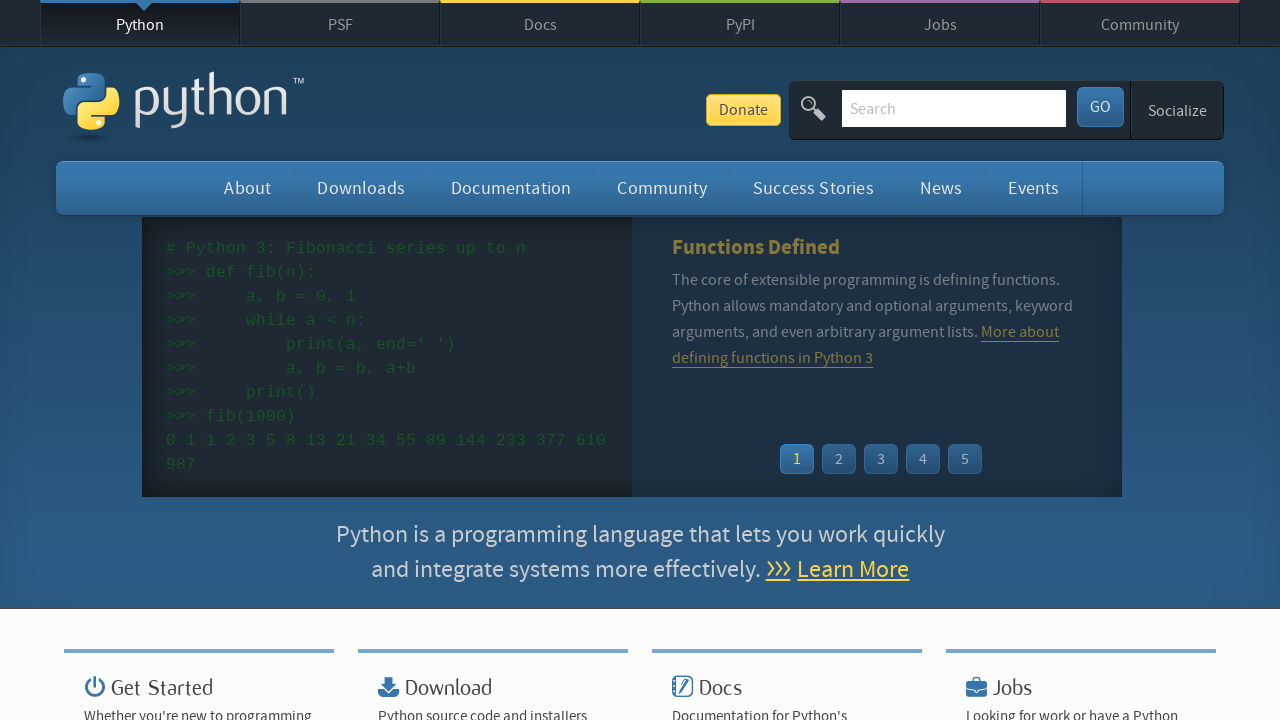

Event widget time element loaded
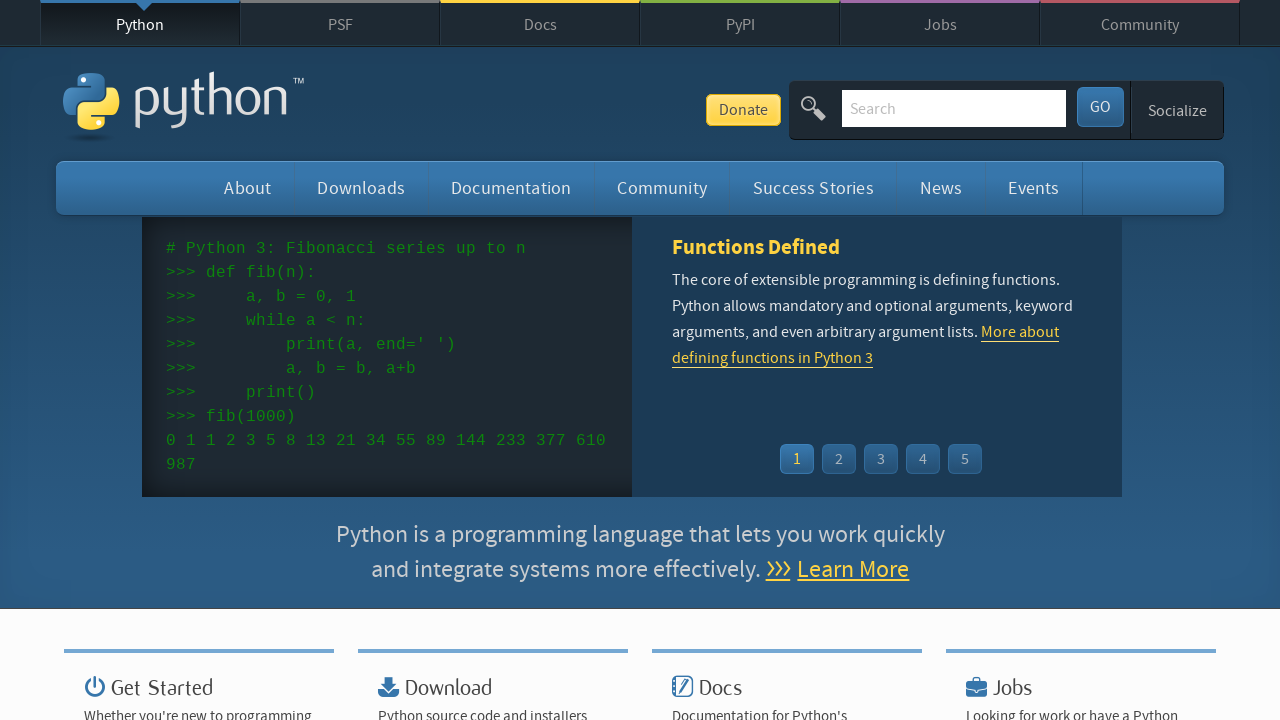

Event widget link element loaded and event information is displayed
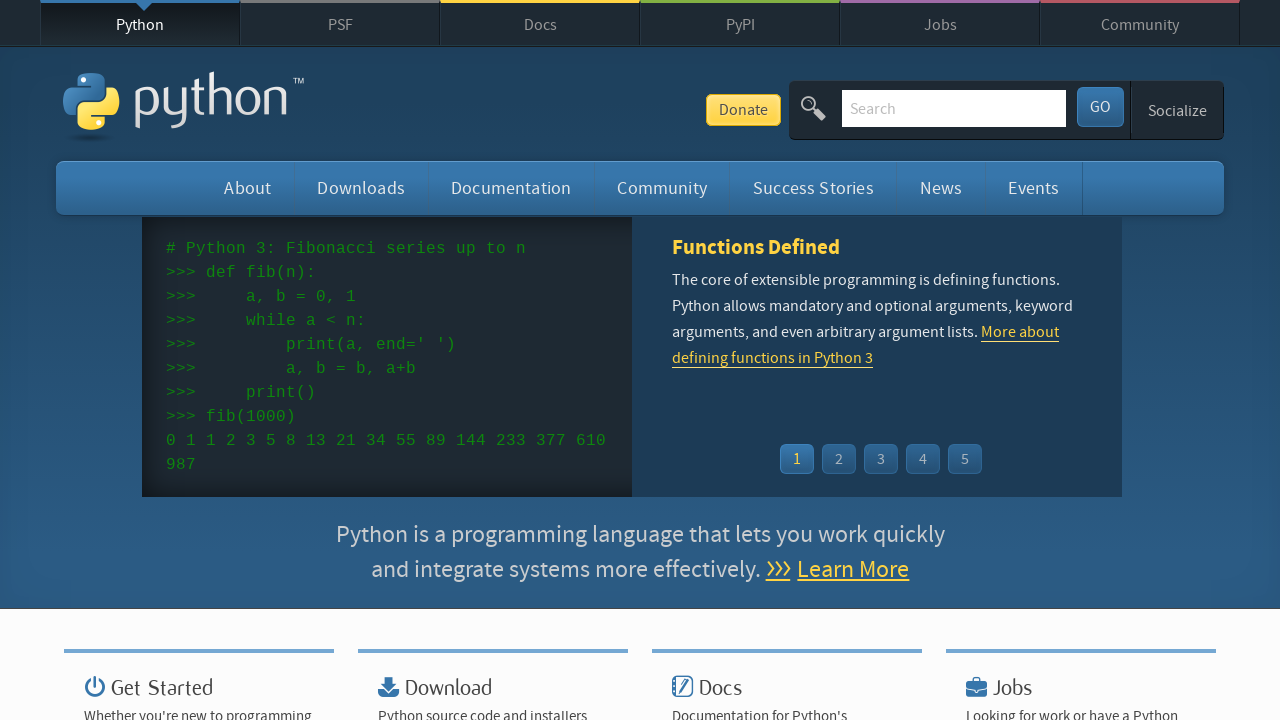

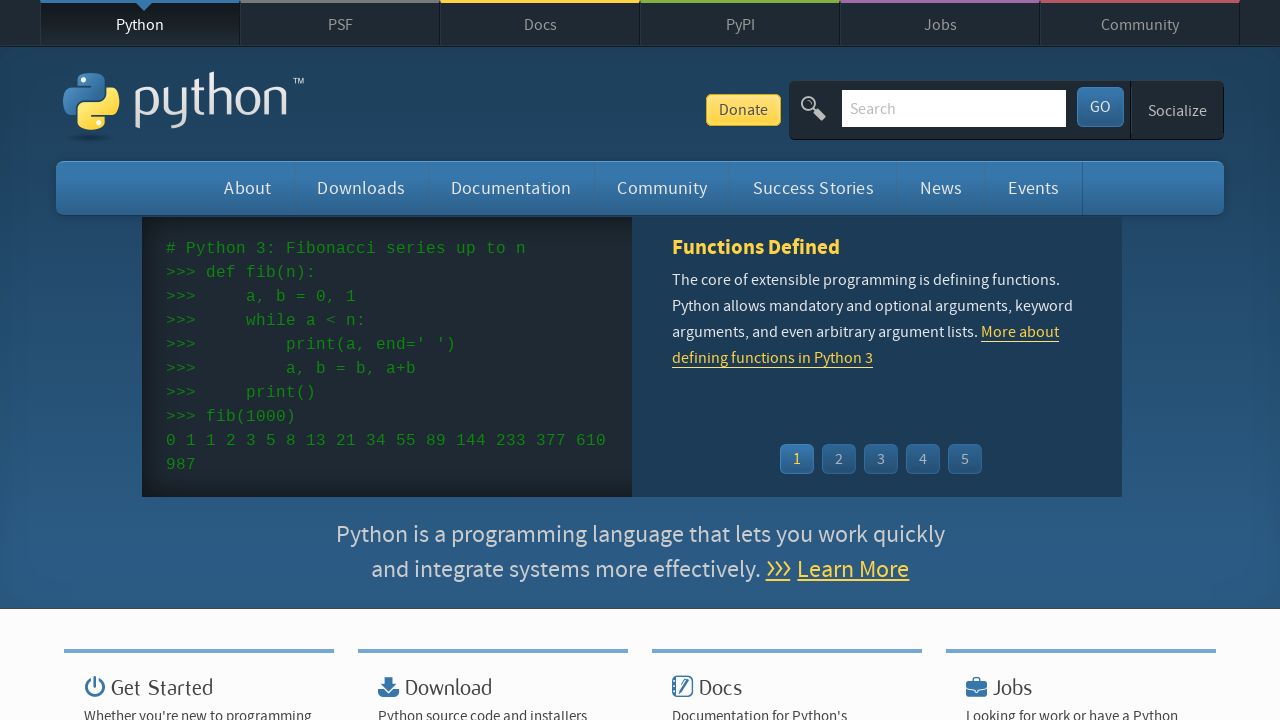